Tests dynamic loading with explicit wait, clicks start button and waits up to 10 seconds for finish element to appear with "Hello World!" text

Starting URL: http://the-internet.herokuapp.com/dynamic_loading/2

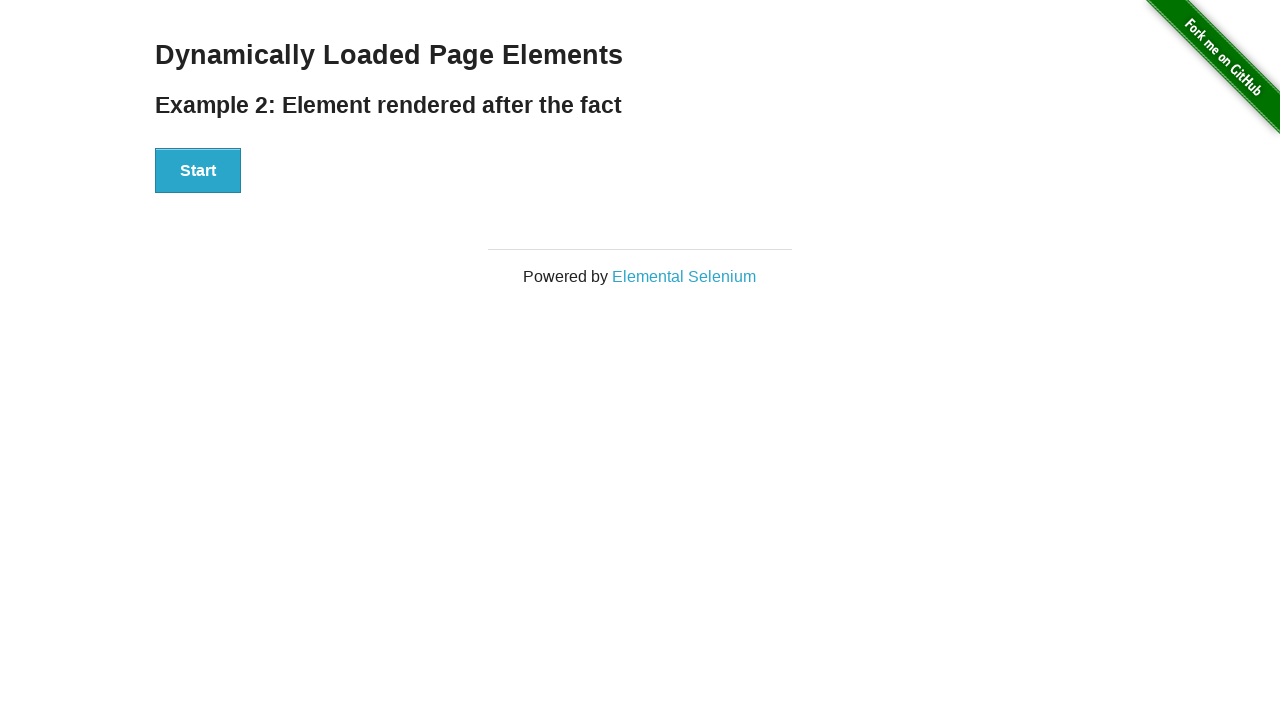

Clicked the Start button at (198, 171) on #start button
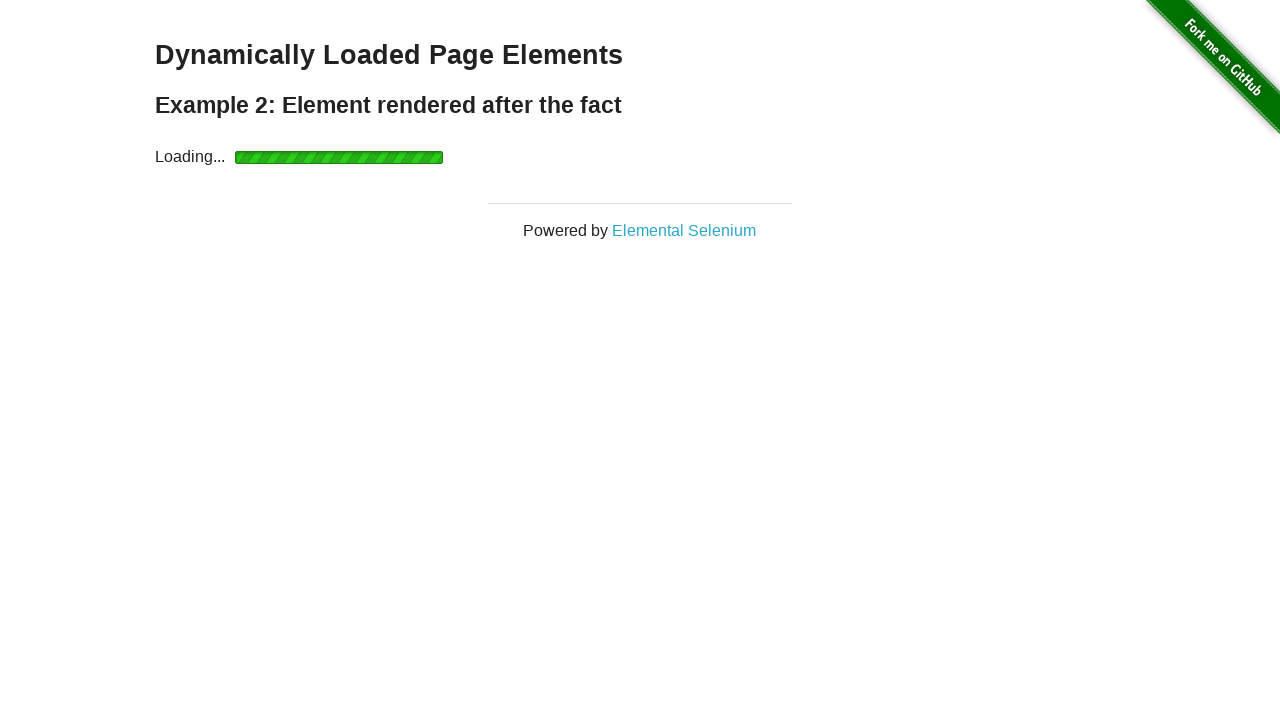

Waited up to 10 seconds for finish element to appear
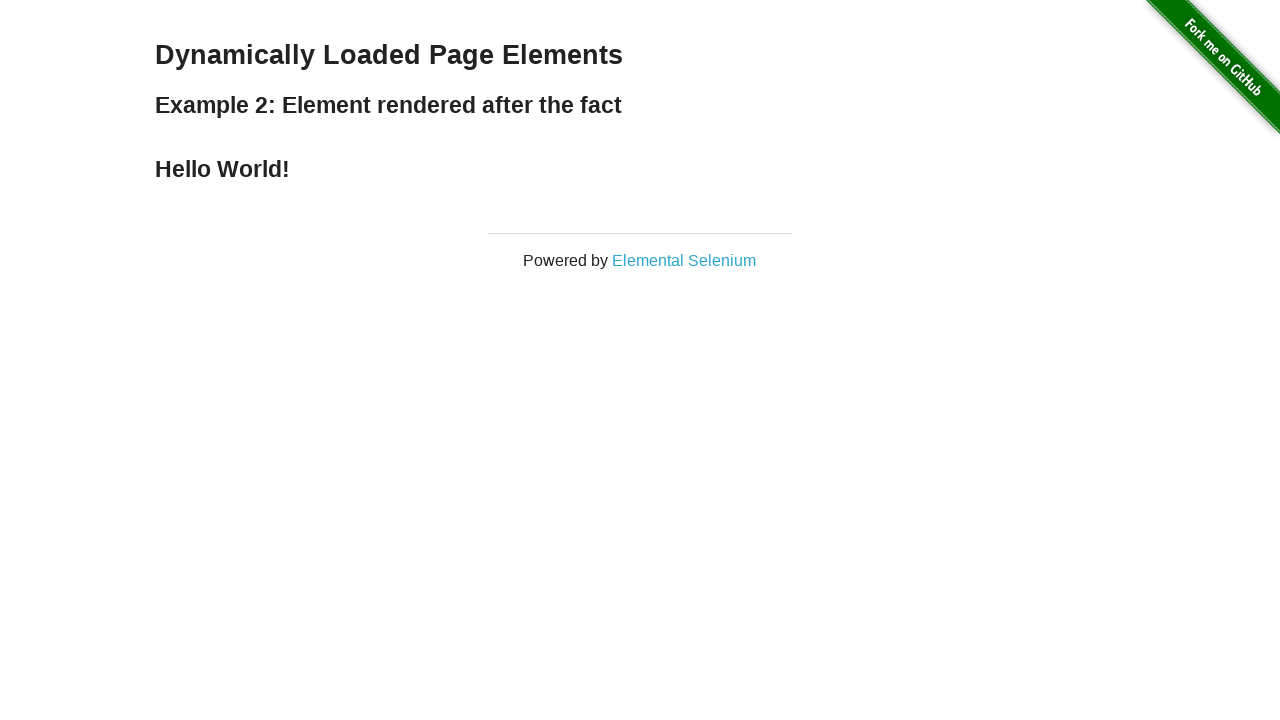

Verified finish element contains 'Hello World!' text
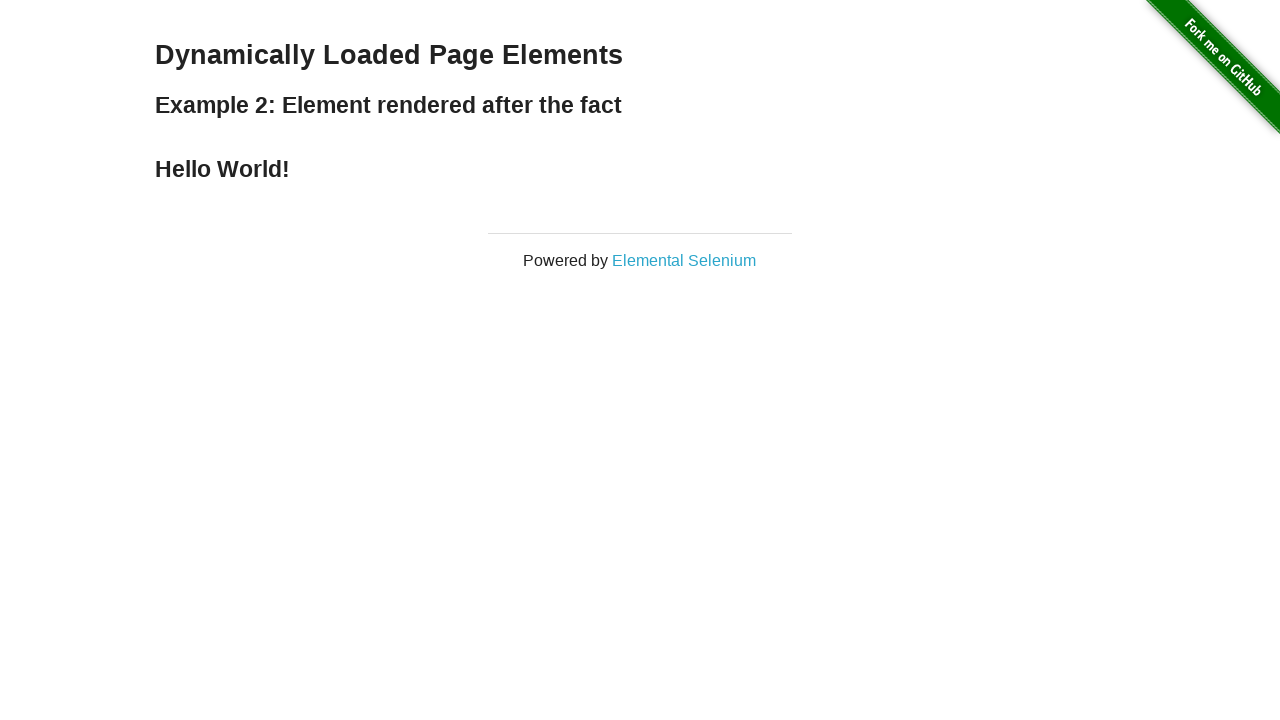

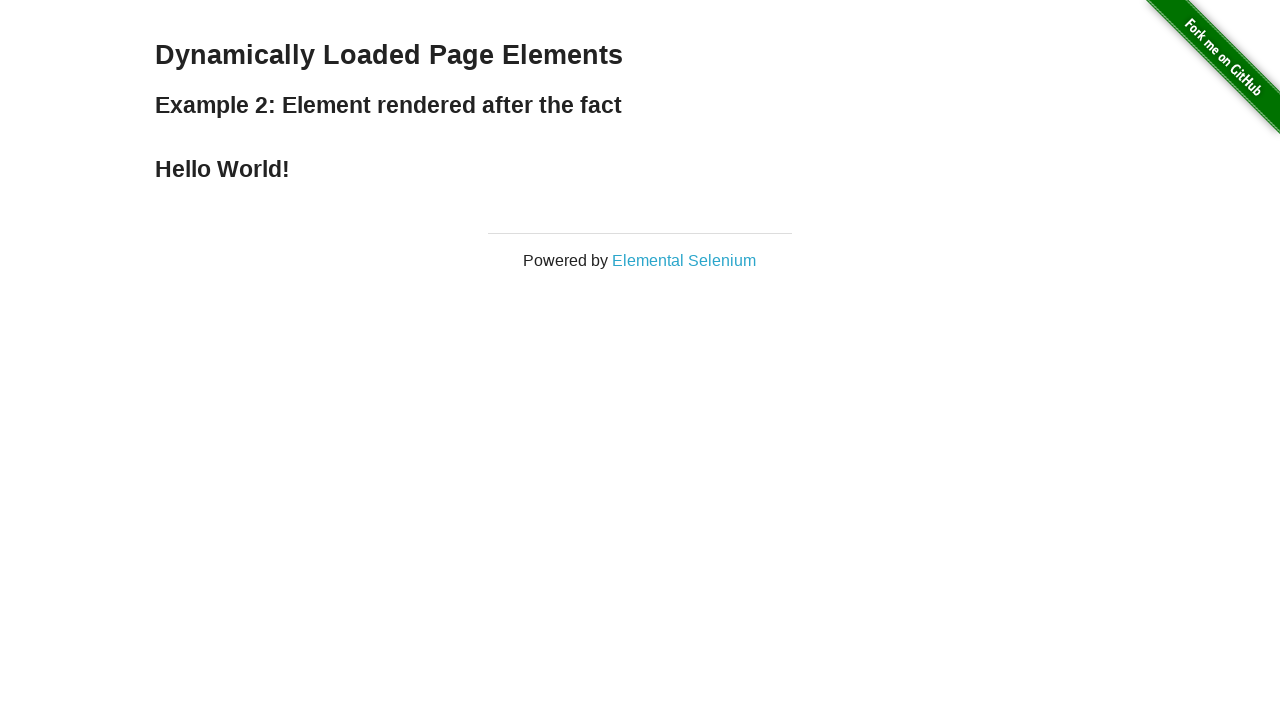